Tests unmarking todo items as complete by creating two todos, checking one, then unchecking it to verify the completed class is removed.

Starting URL: https://demo.playwright.dev/todomvc/

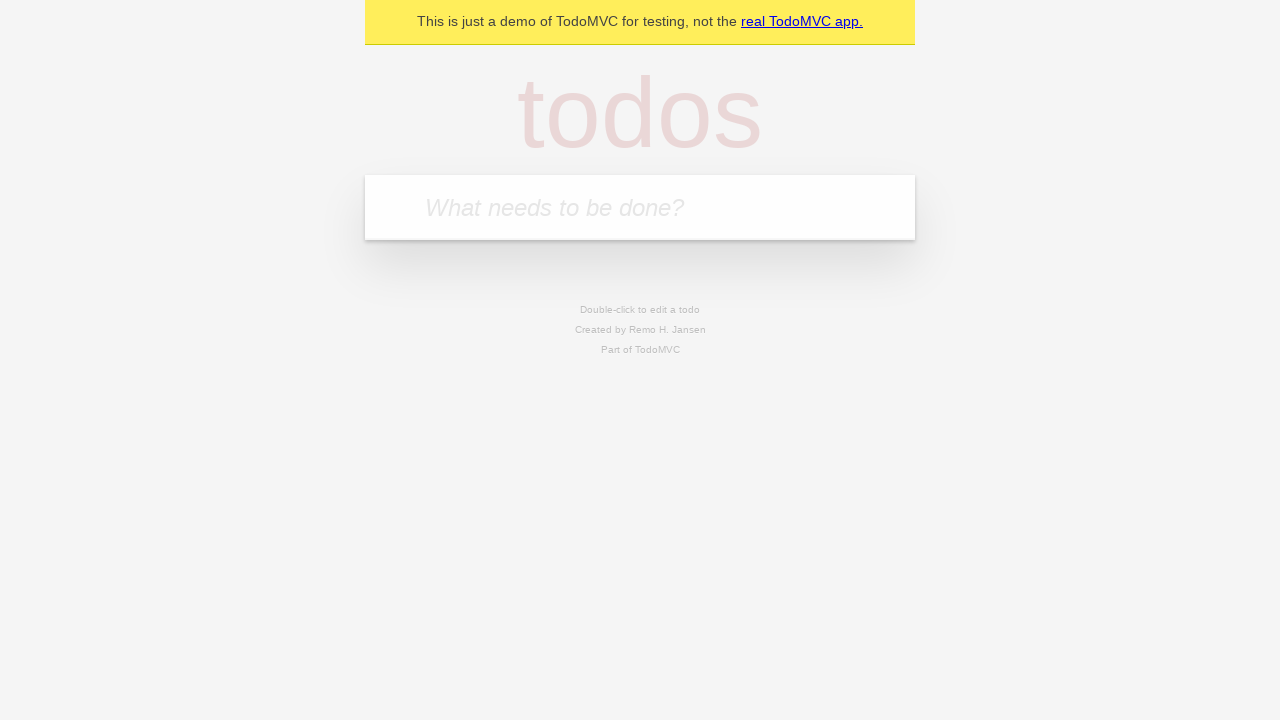

Located todo input field
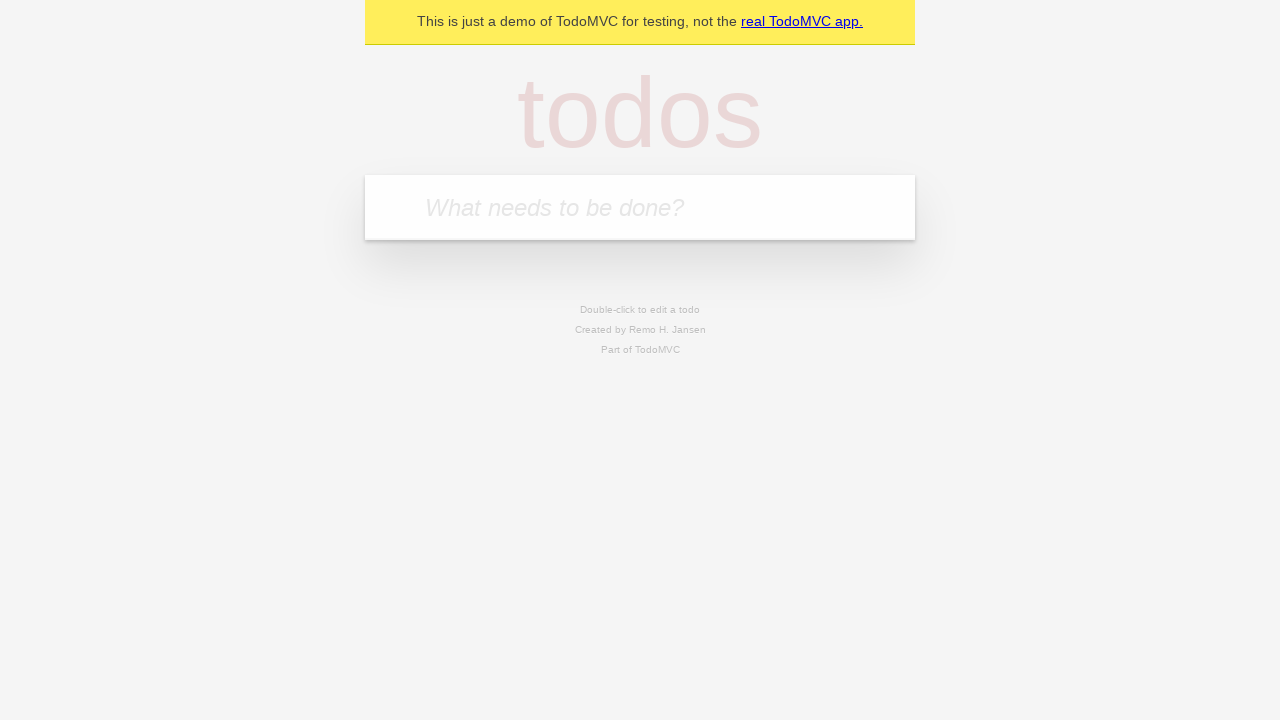

Filled todo input with 'buy some cheese' on internal:attr=[placeholder="What needs to be done?"i]
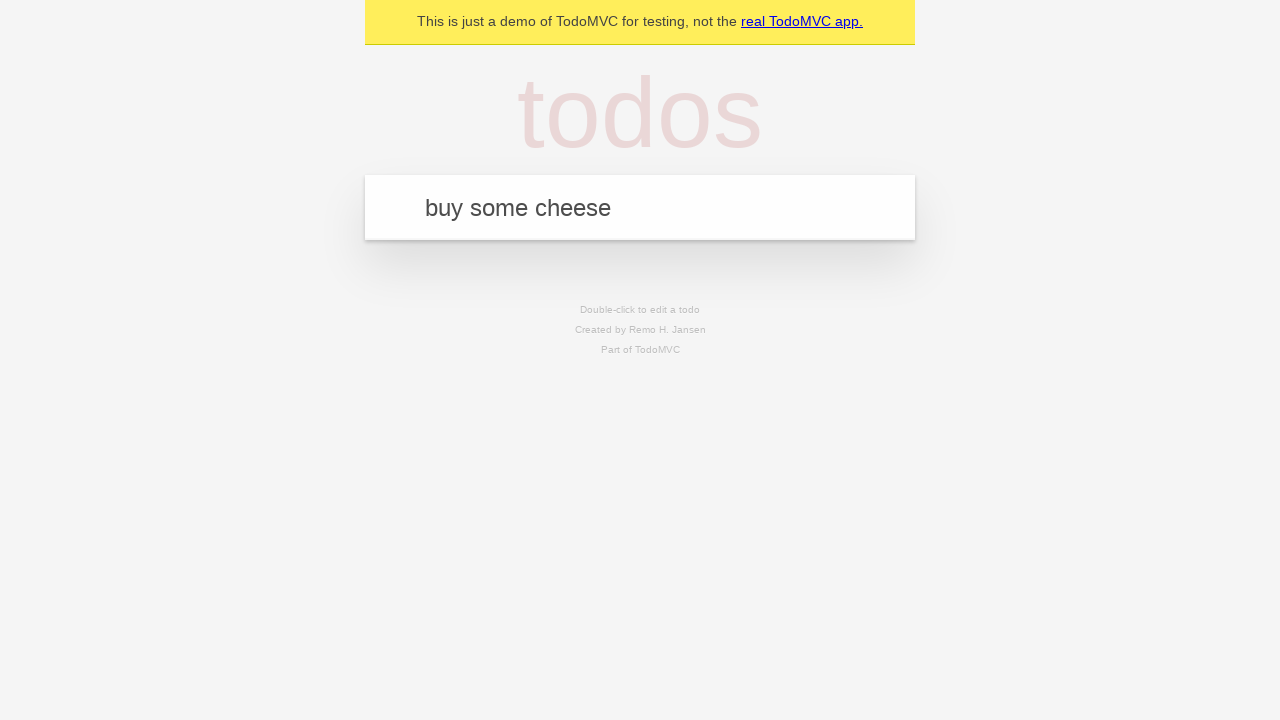

Pressed Enter to create first todo item on internal:attr=[placeholder="What needs to be done?"i]
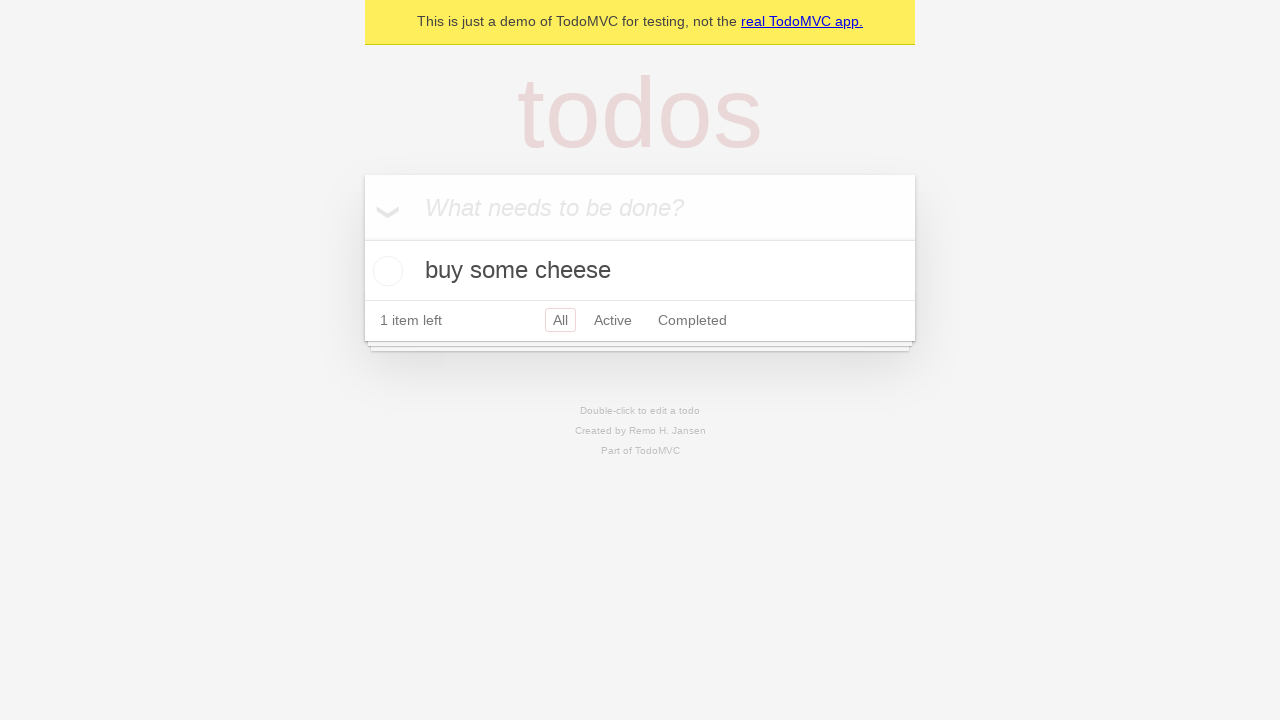

Filled todo input with 'feed the cat' on internal:attr=[placeholder="What needs to be done?"i]
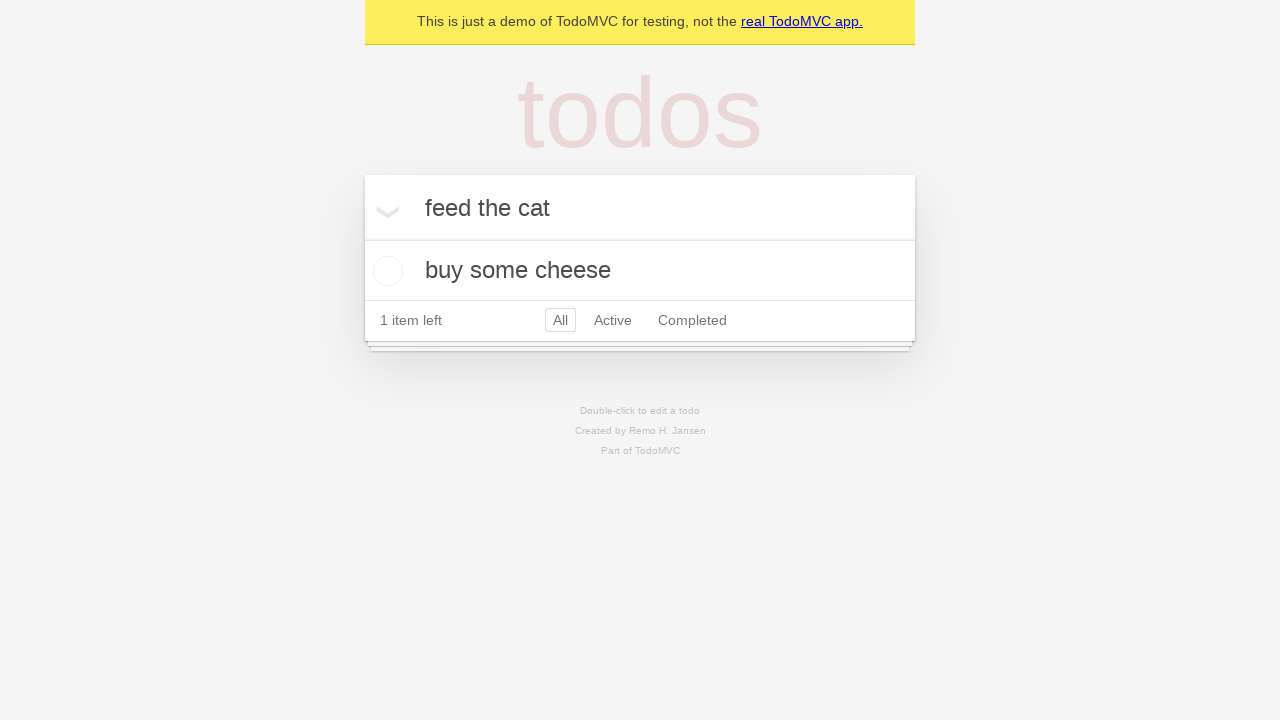

Pressed Enter to create second todo item on internal:attr=[placeholder="What needs to be done?"i]
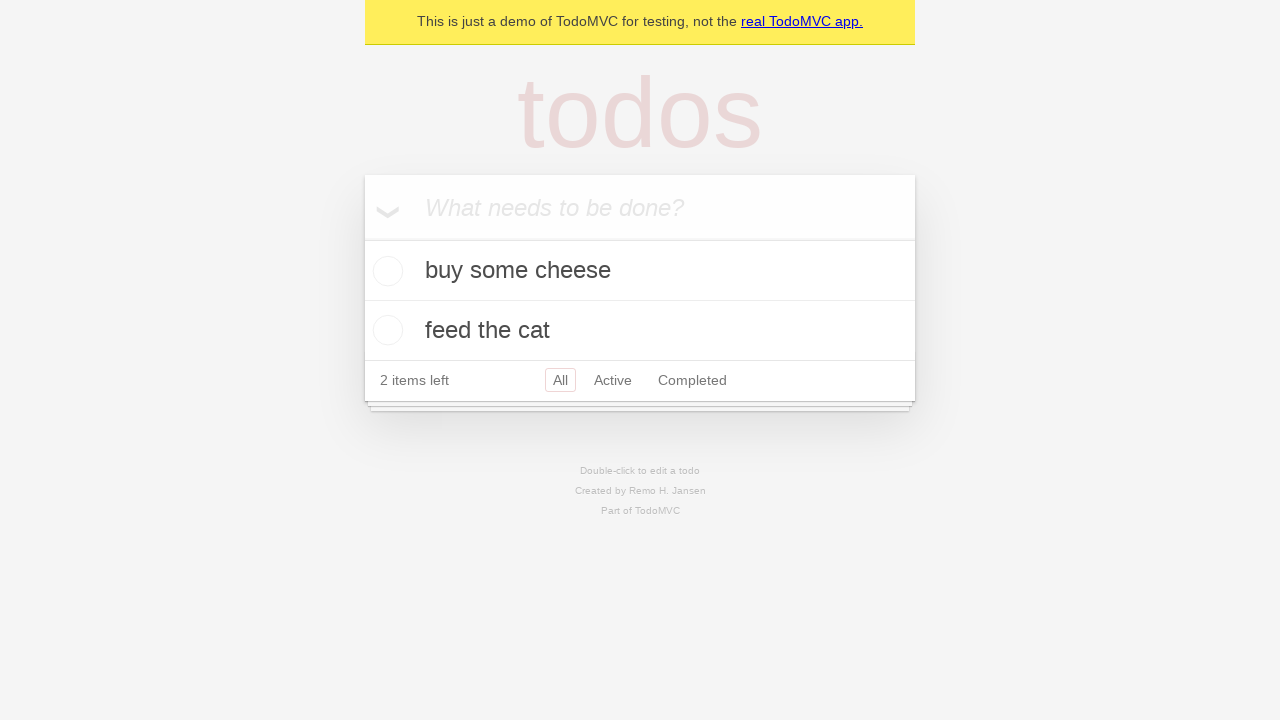

Located first todo item
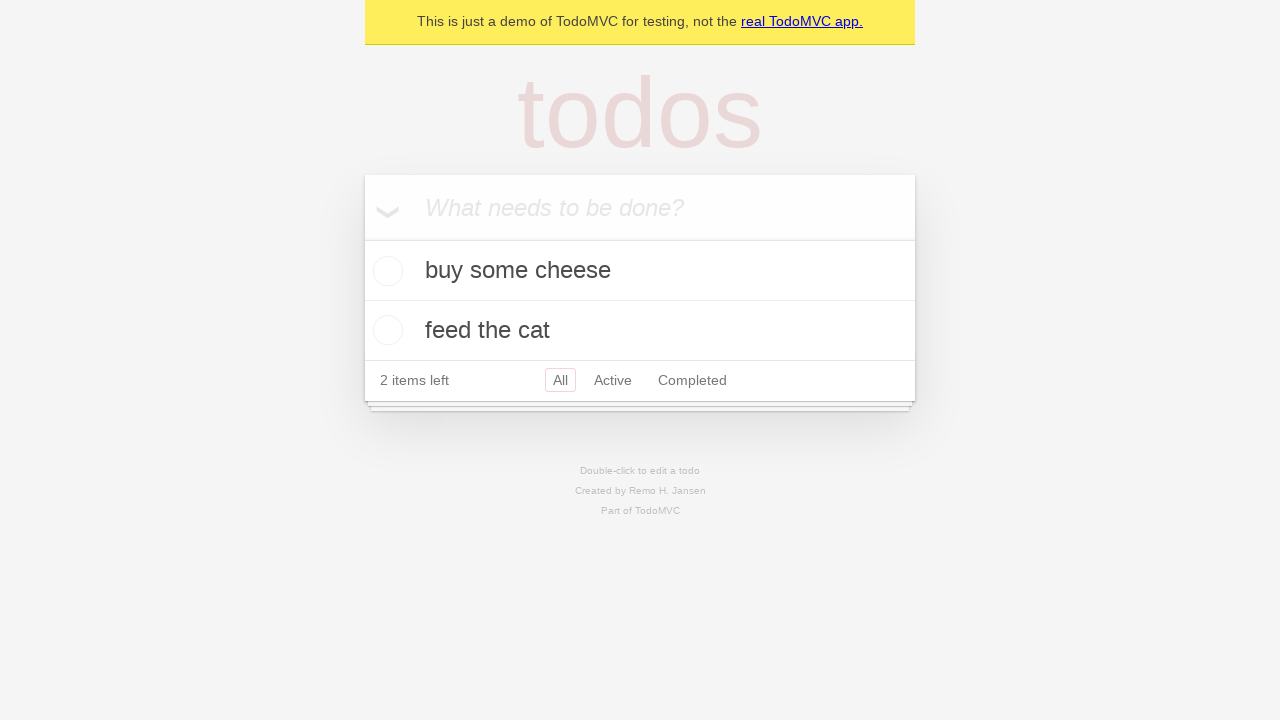

Located checkbox for first todo item
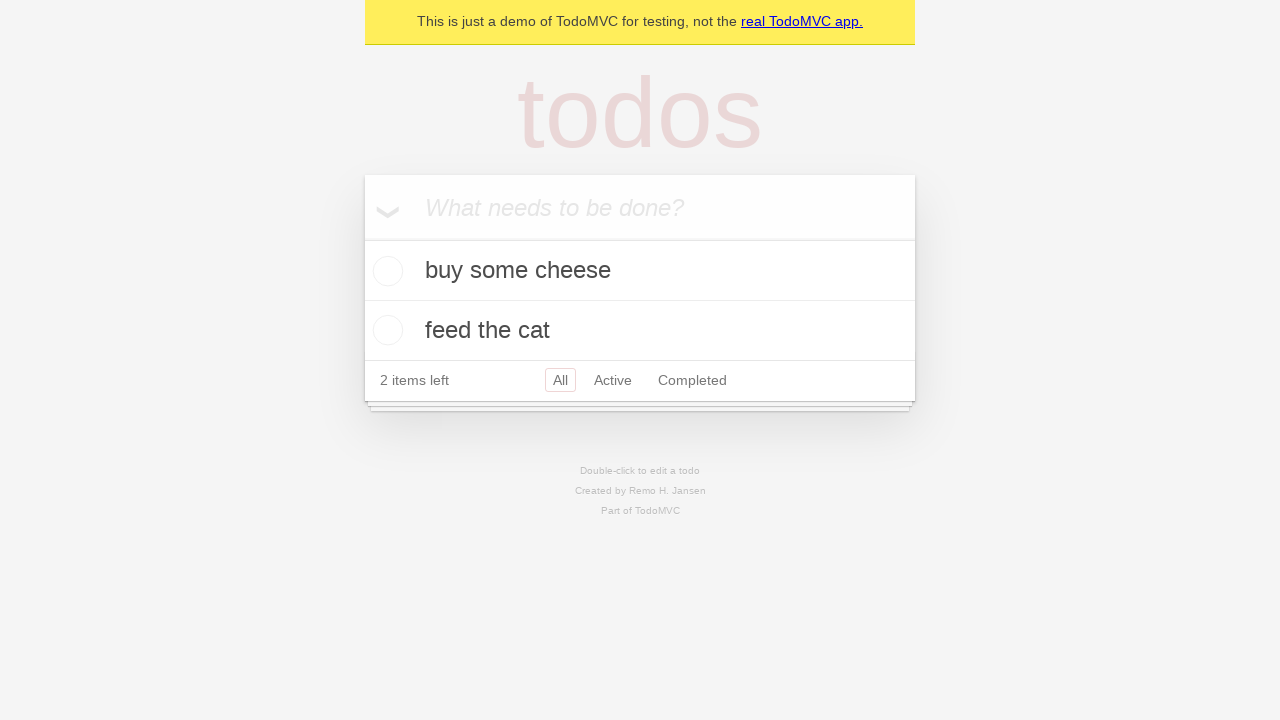

Checked first todo item as complete at (385, 271) on internal:testid=[data-testid="todo-item"s] >> nth=0 >> internal:role=checkbox
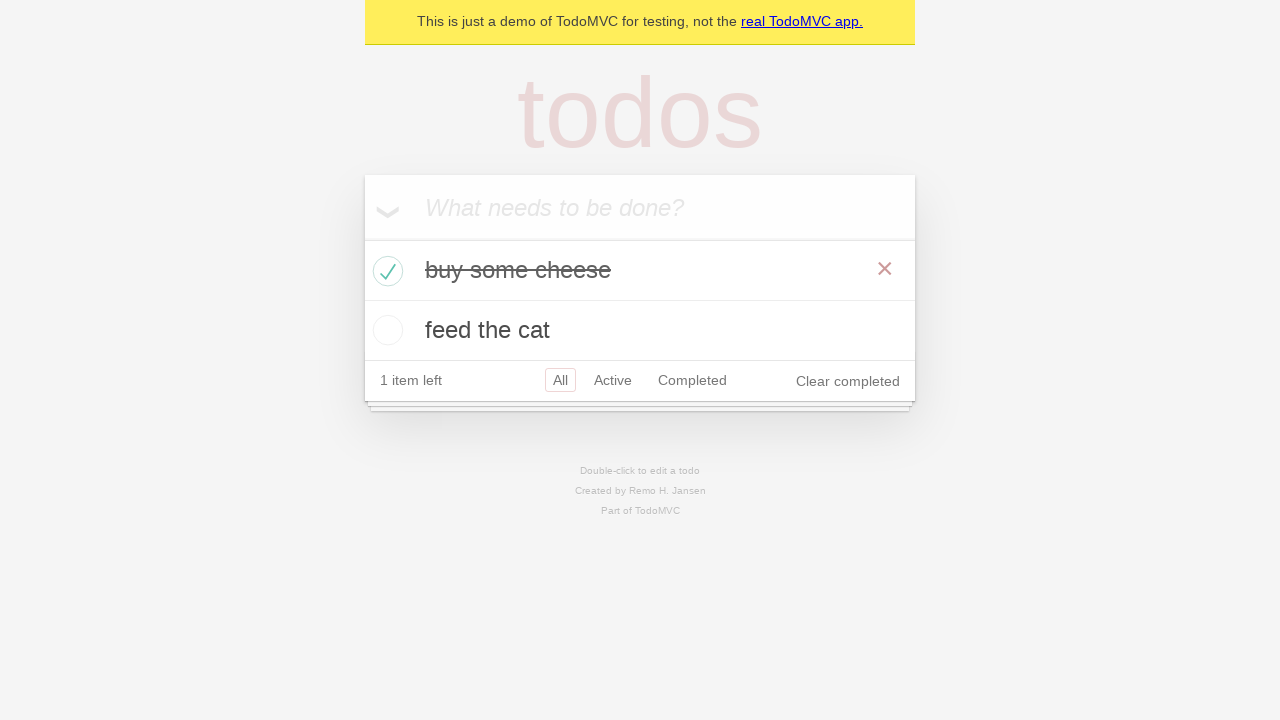

Unchecked first todo item to mark as incomplete at (385, 271) on internal:testid=[data-testid="todo-item"s] >> nth=0 >> internal:role=checkbox
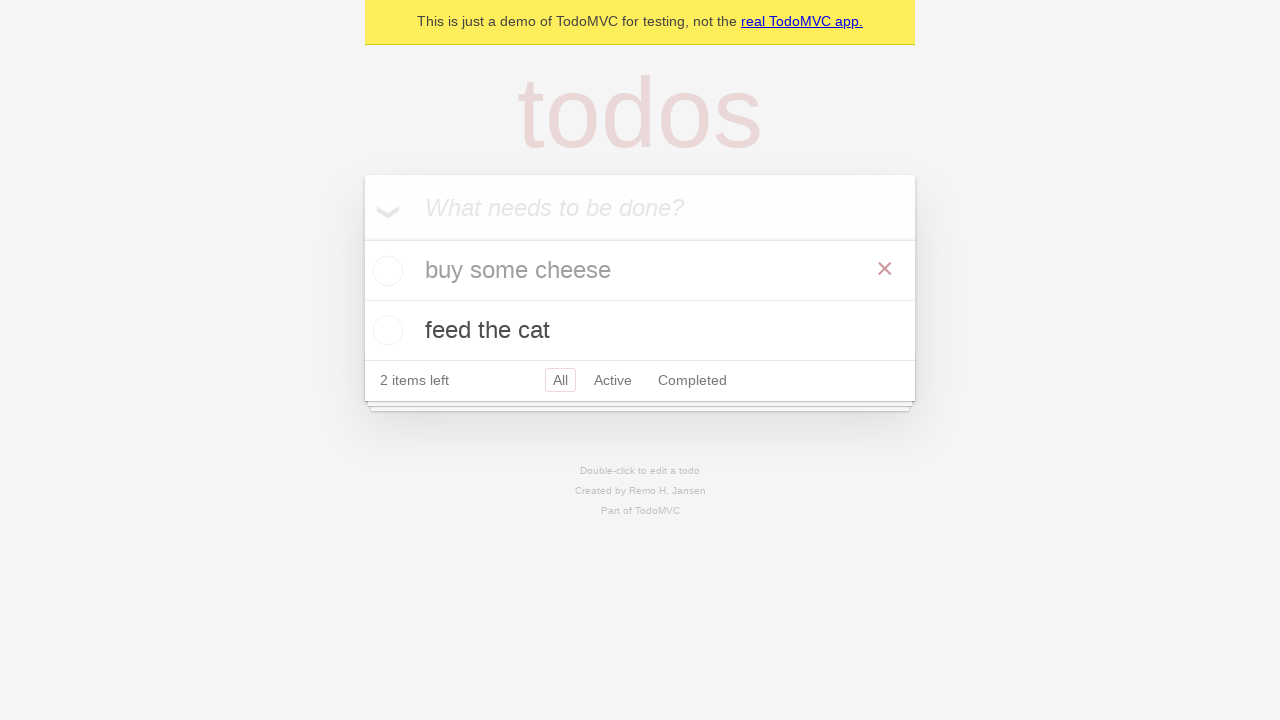

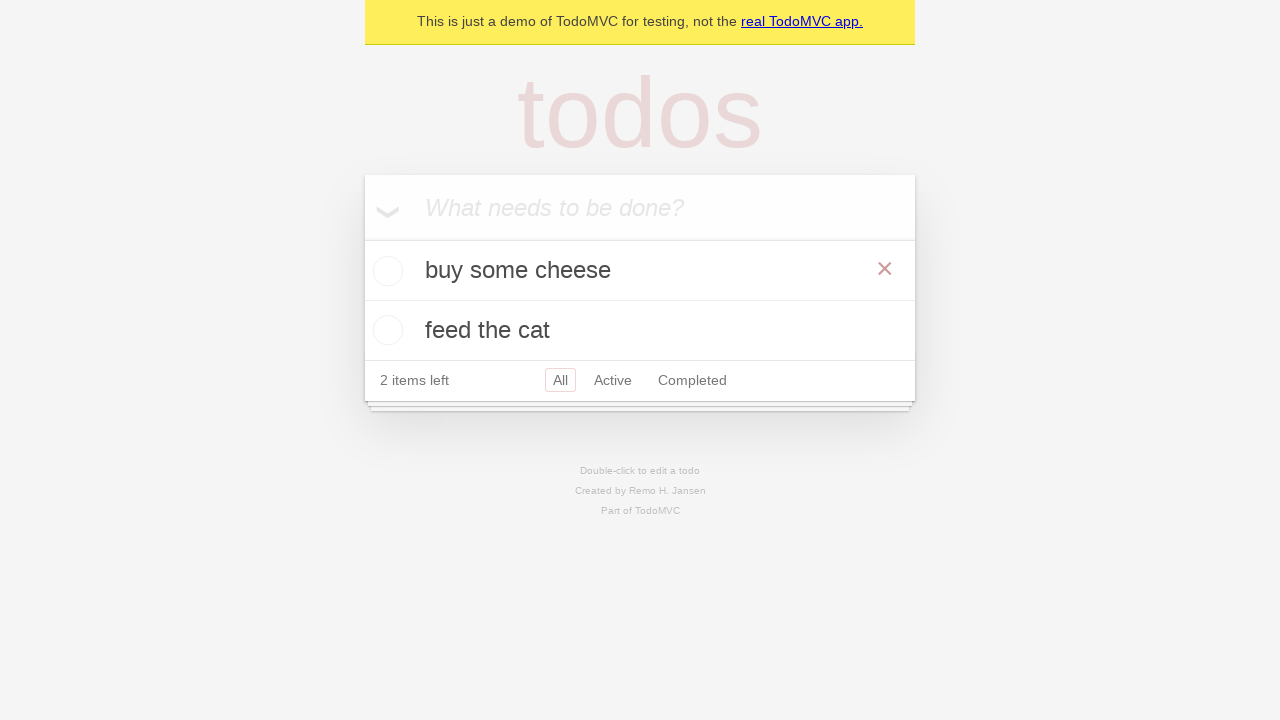